Tests form interactions on a practice automation site by selecting a radio button for gender, choosing a country from a dropdown, and checking a weekday checkbox

Starting URL: https://testautomationpractice.blogspot.com

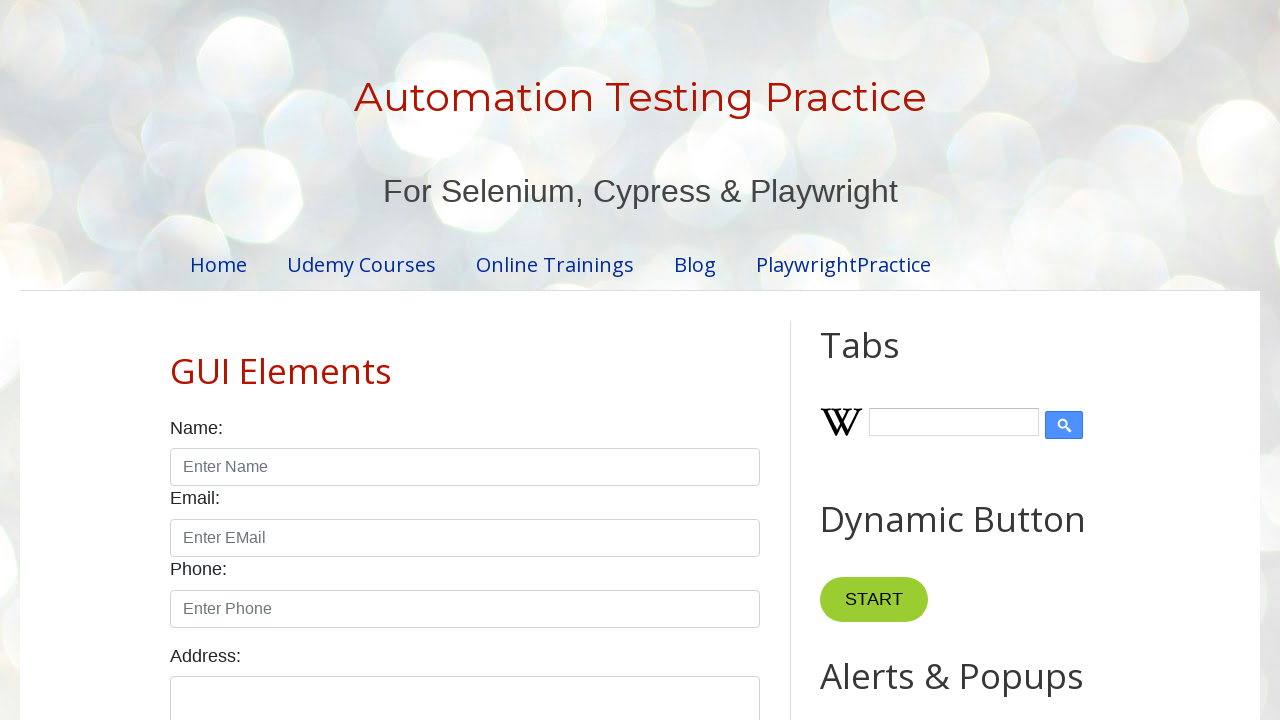

Clicked male radio button to select gender at (176, 360) on input#male
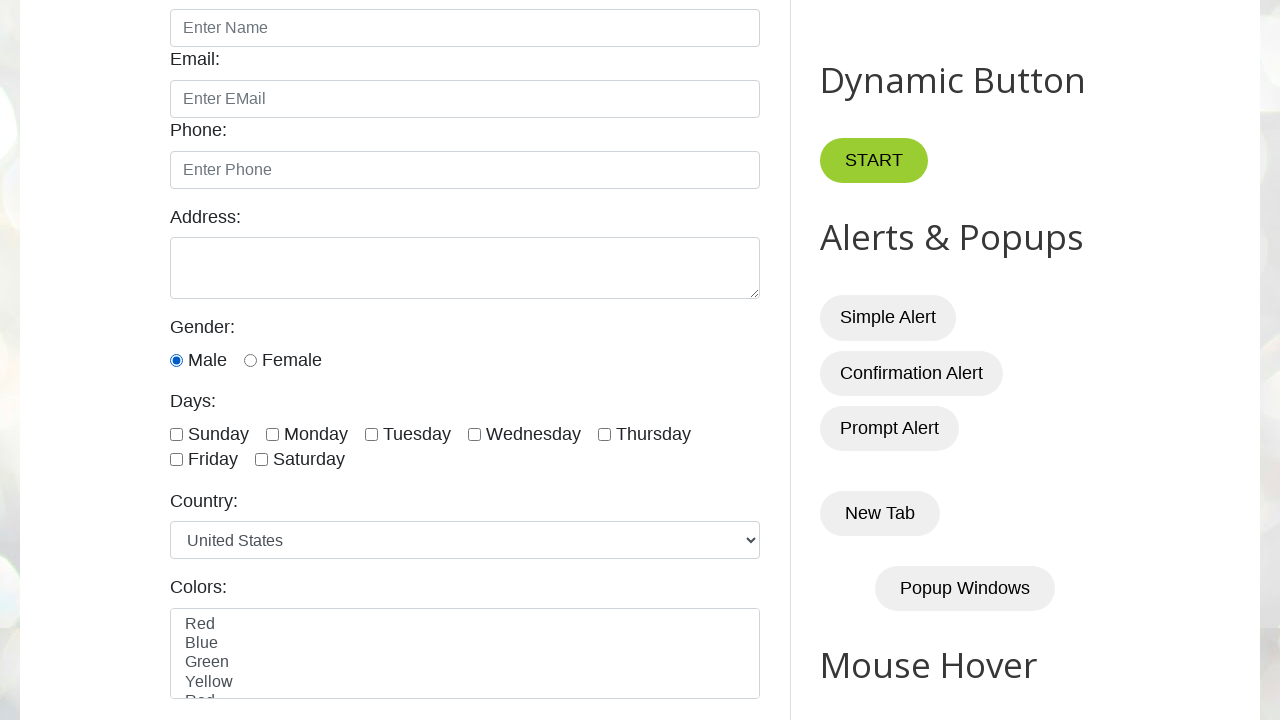

Selected country from dropdown by index 3 on #country
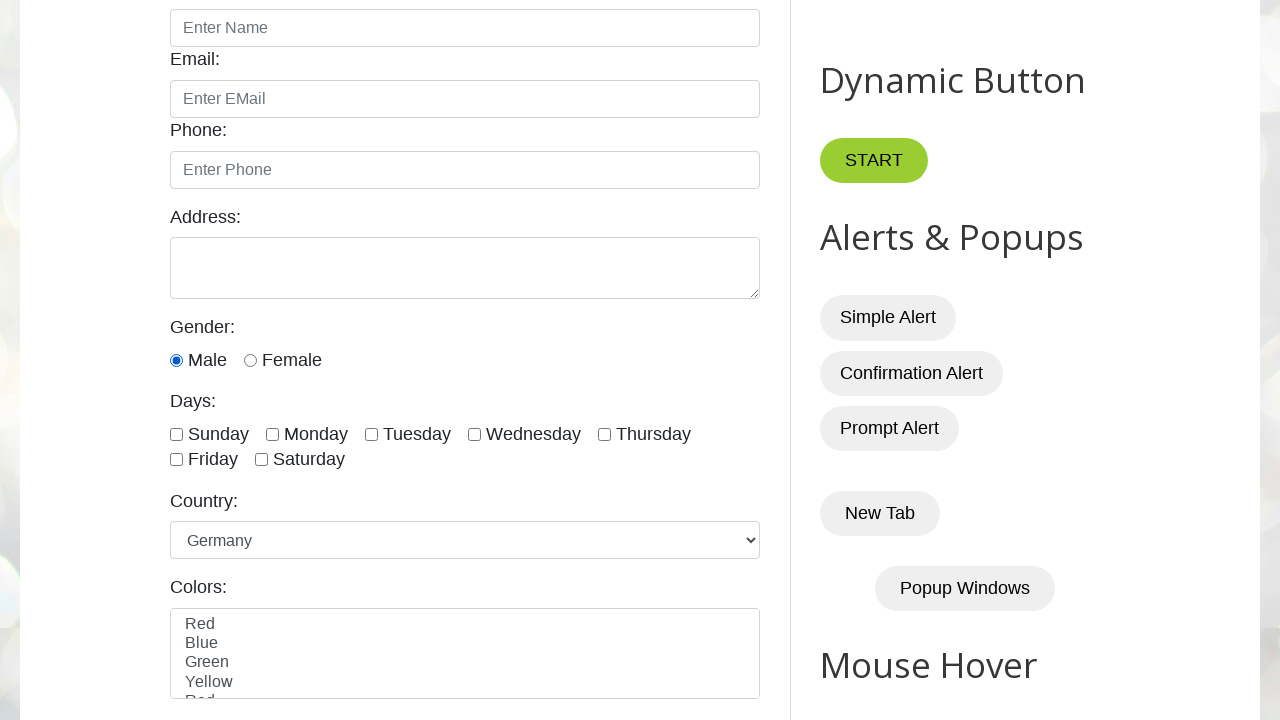

Selected Australia from country dropdown by value on #country
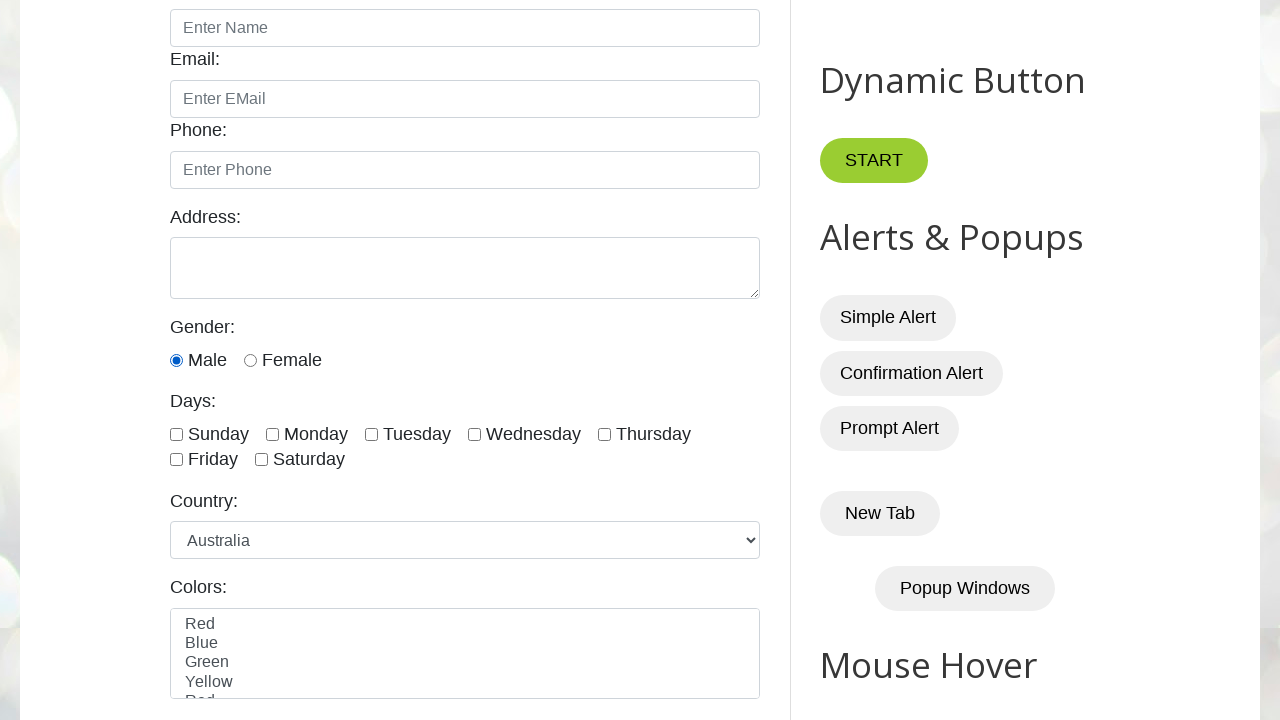

Checked Thursday checkbox for weekday selection at (604, 434) on input#thursday
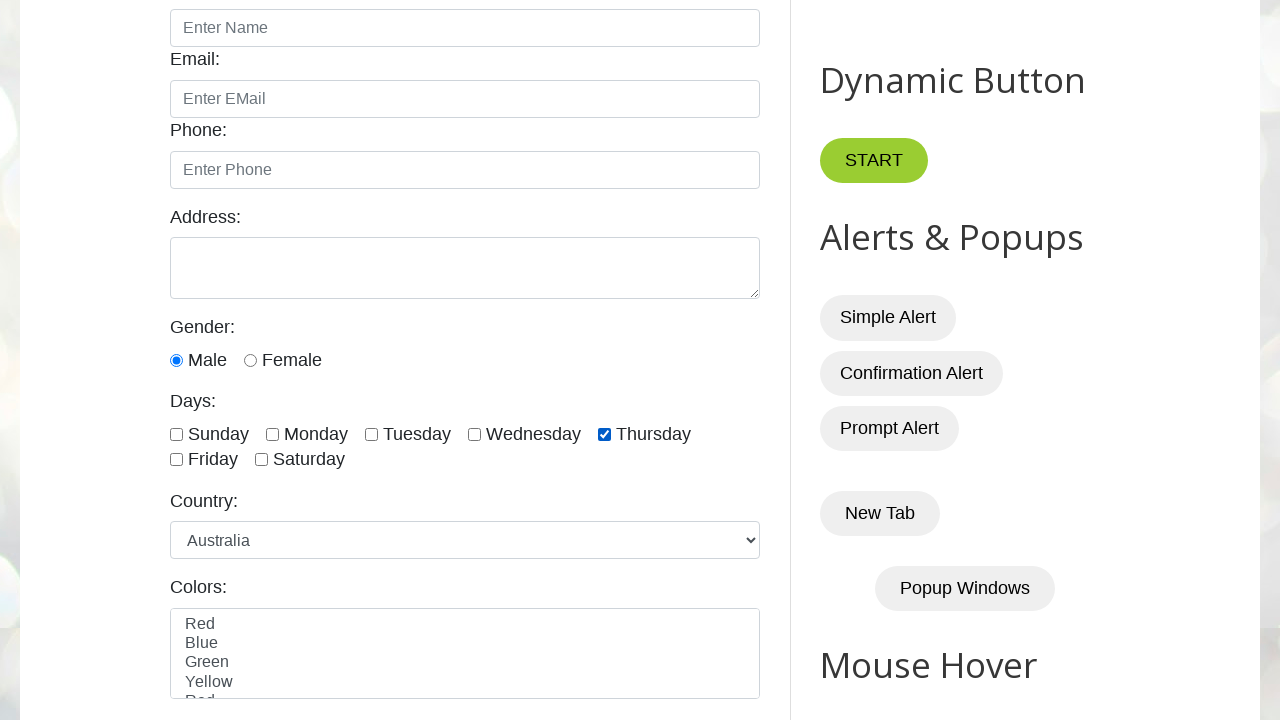

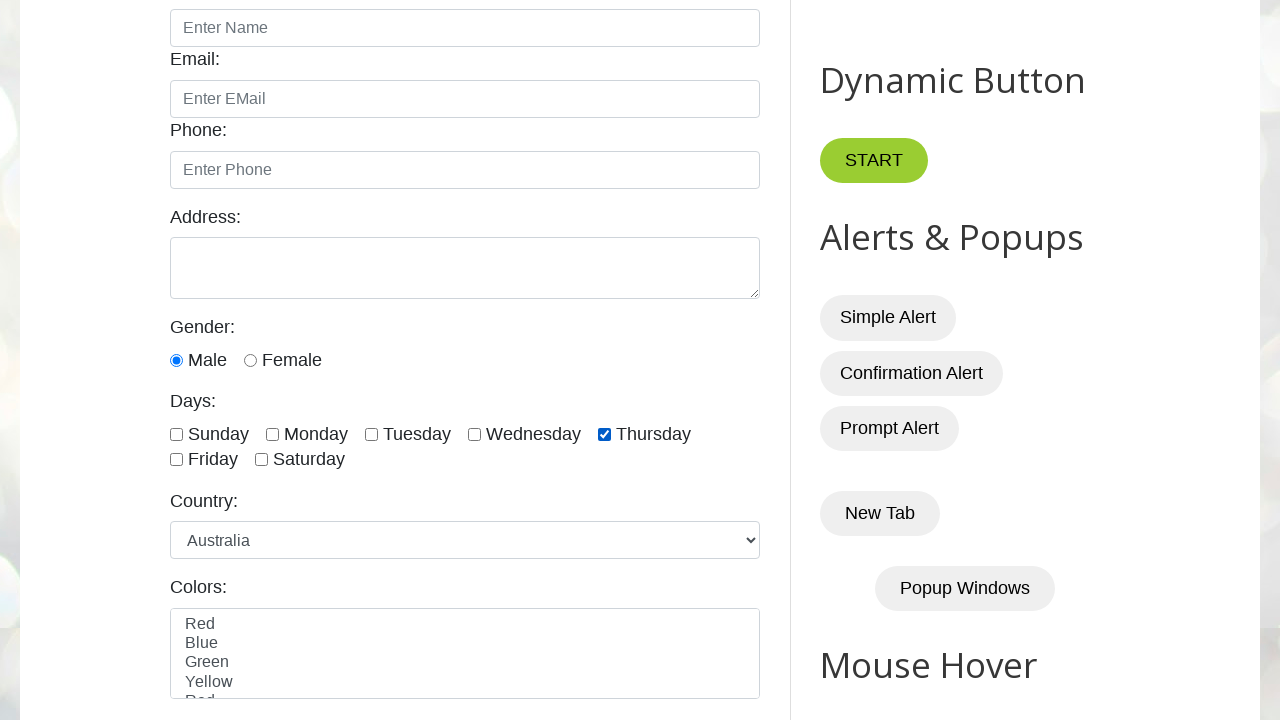